Tests Google Translate by entering Hebrew text "אבא" into the translation input field

Starting URL: https://translate.google.com/

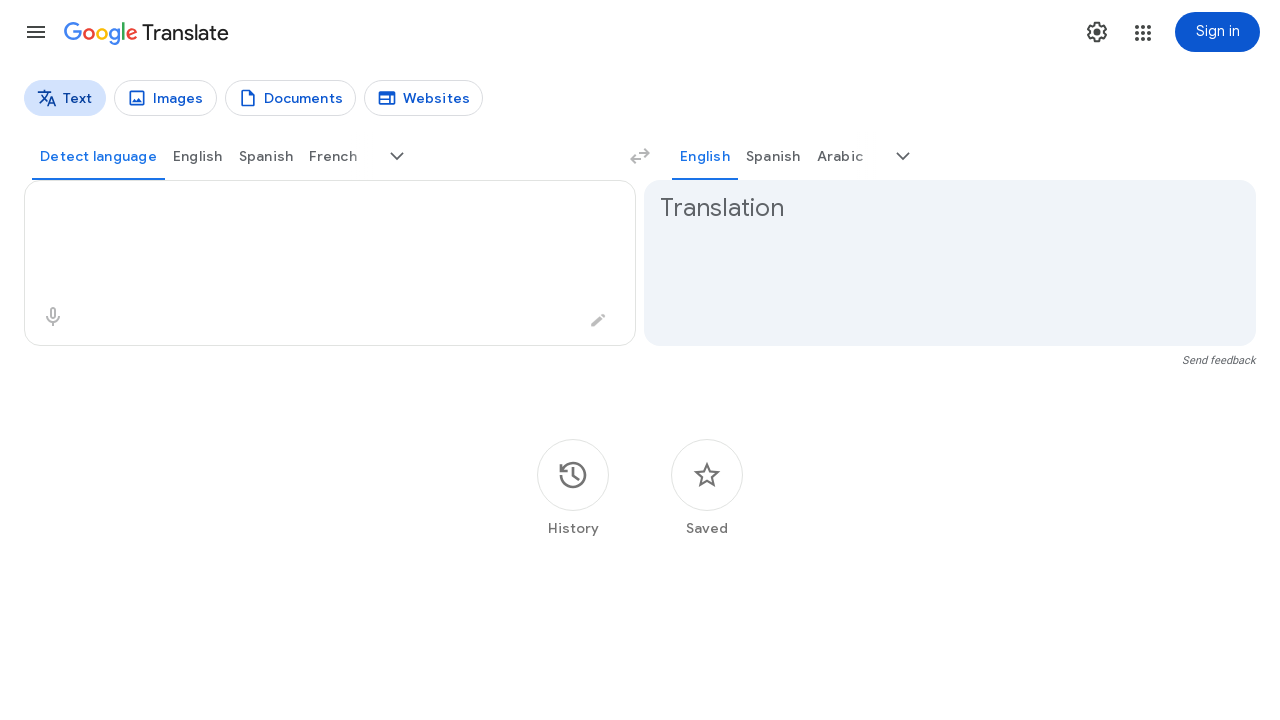

Entered Hebrew text 'אבא' into the translation input field on textarea
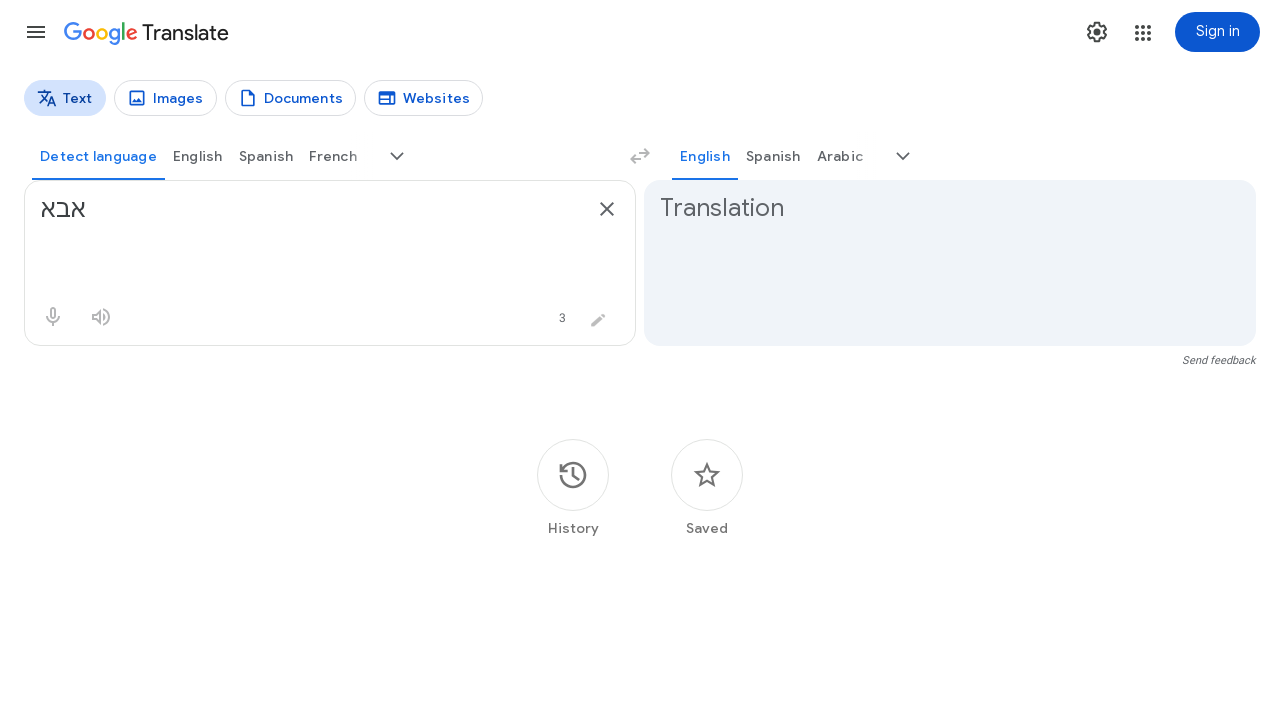

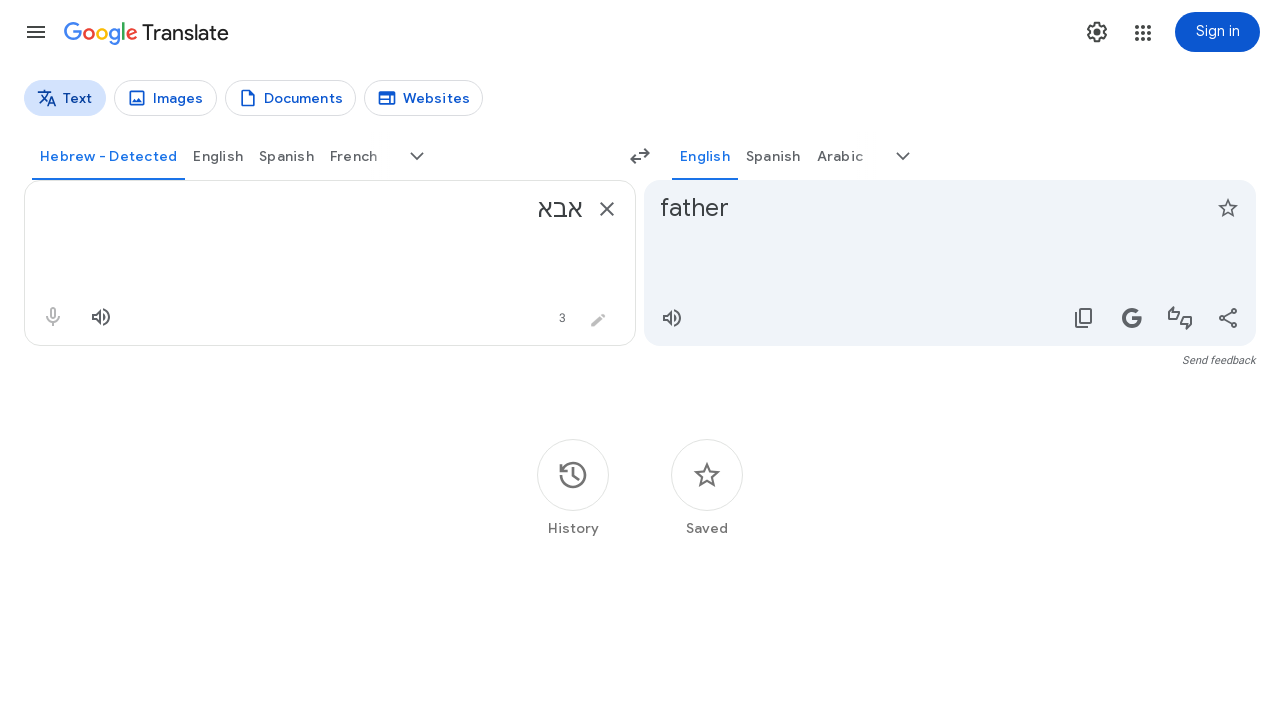